Retrieves a value from an element's attribute, performs a mathematical calculation, and completes a form with the result including checkbox and radio button selections before submission

Starting URL: http://suninjuly.github.io/get_attribute.html

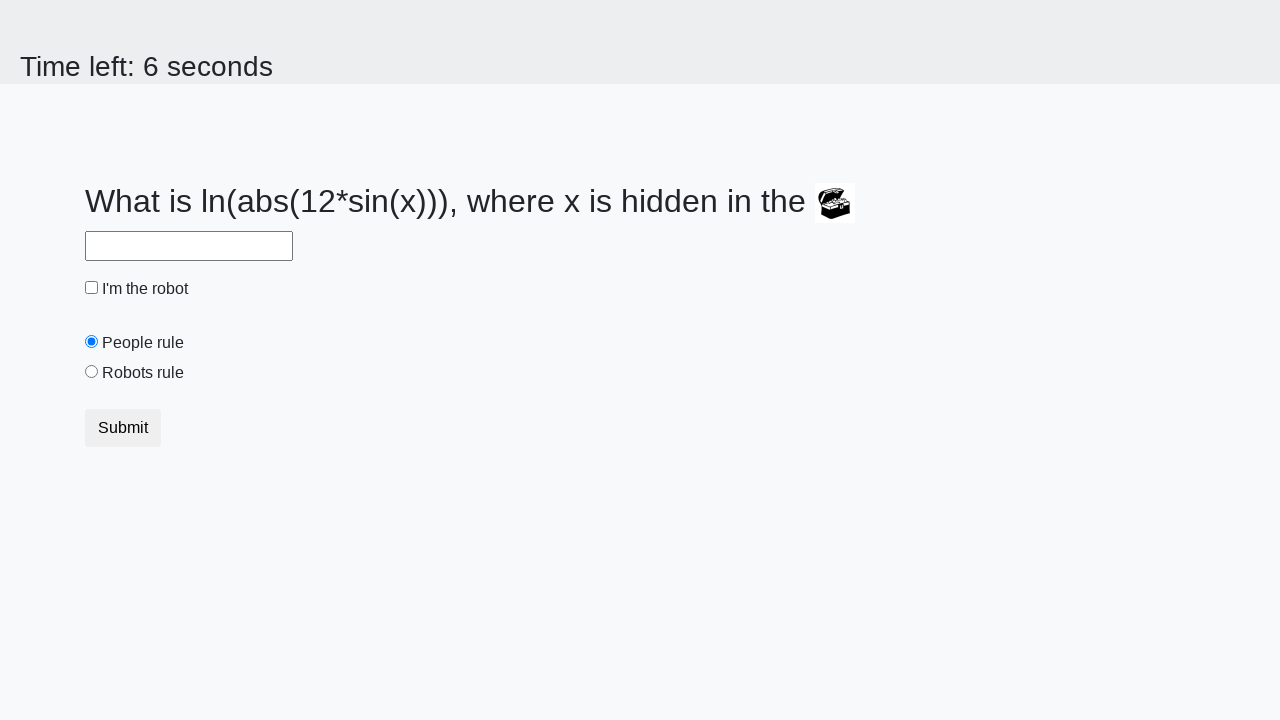

Located treasure element with id='treasure'
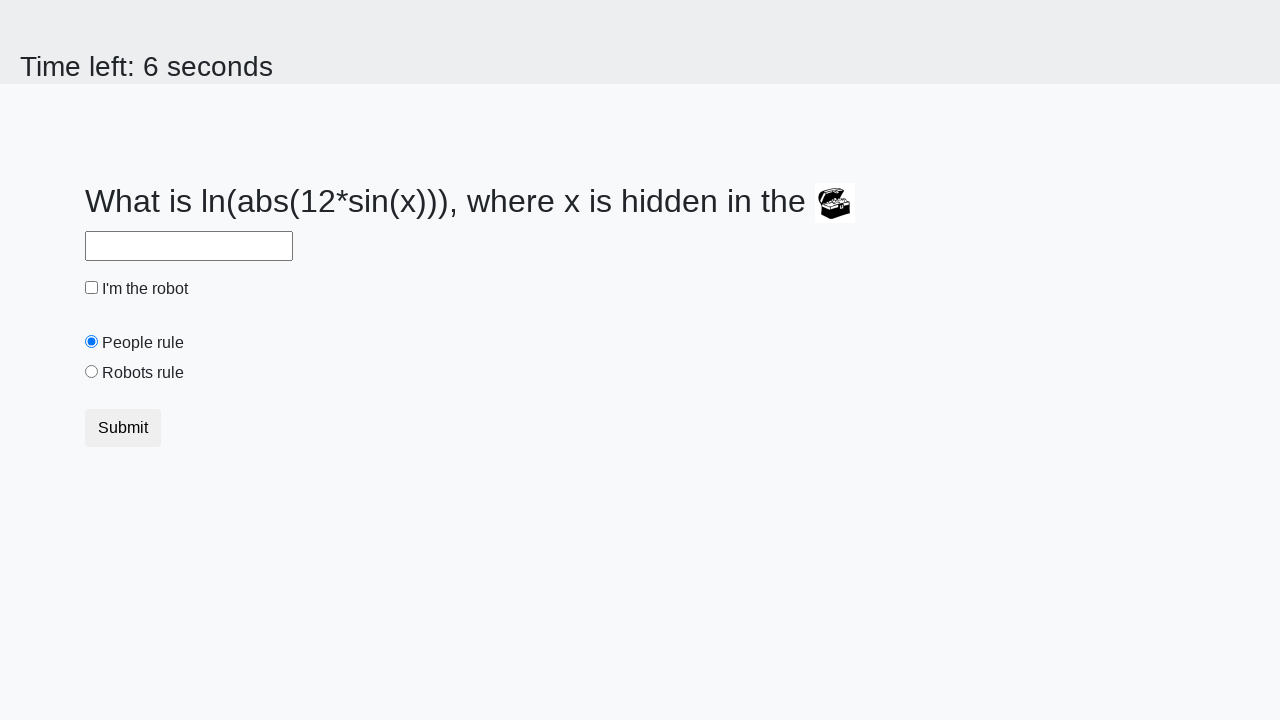

Retrieved valuex attribute from treasure element: 948
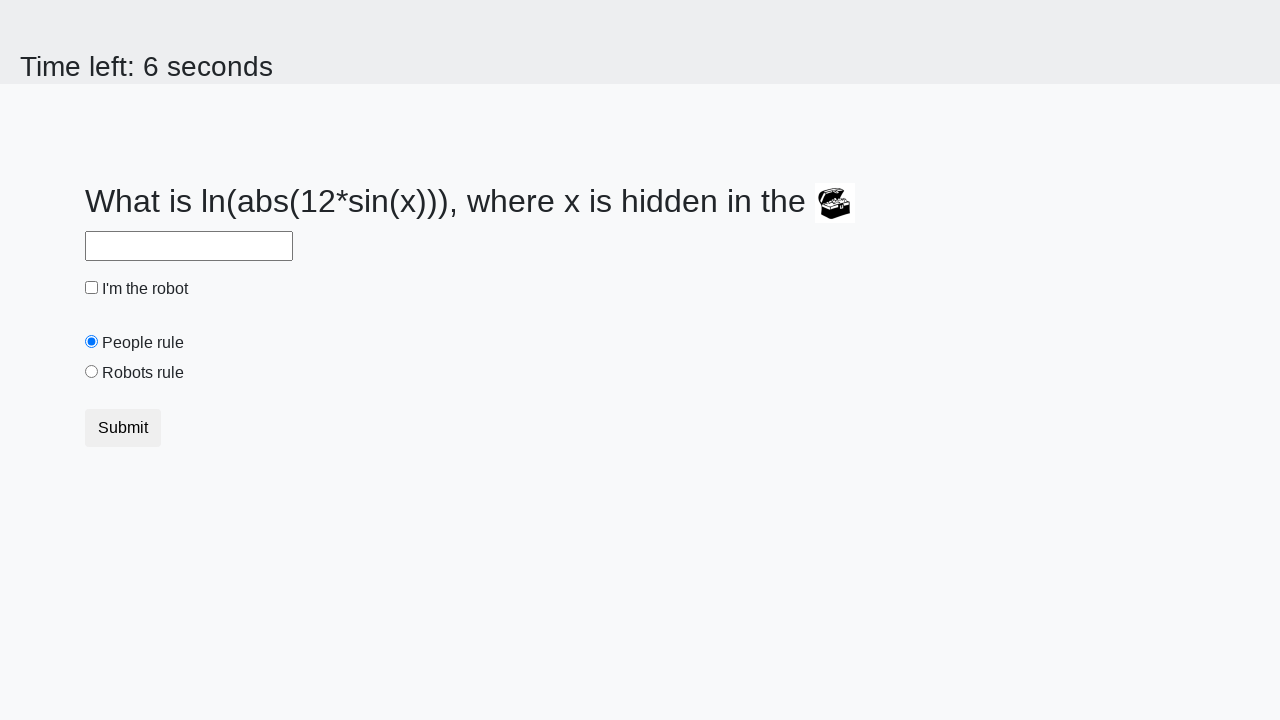

Calculated answer using formula: 2.113310153708446
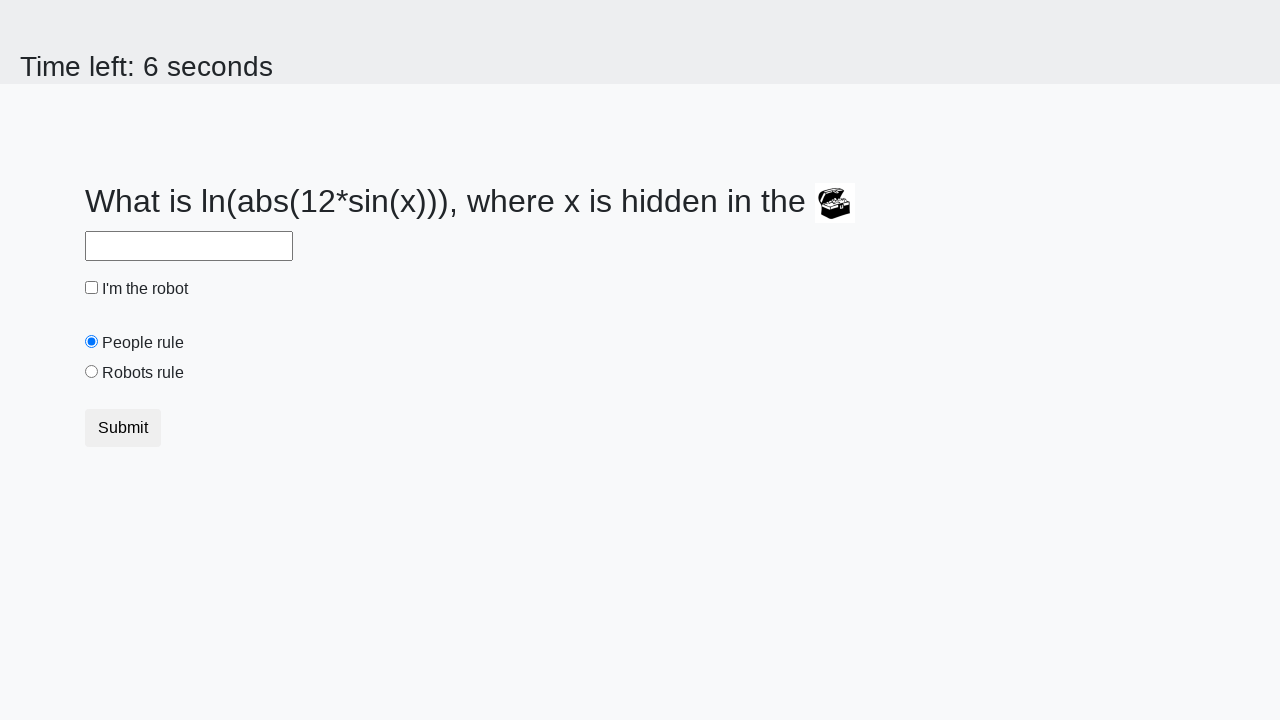

Filled answer field with calculated value: 2.113310153708446 on #answer
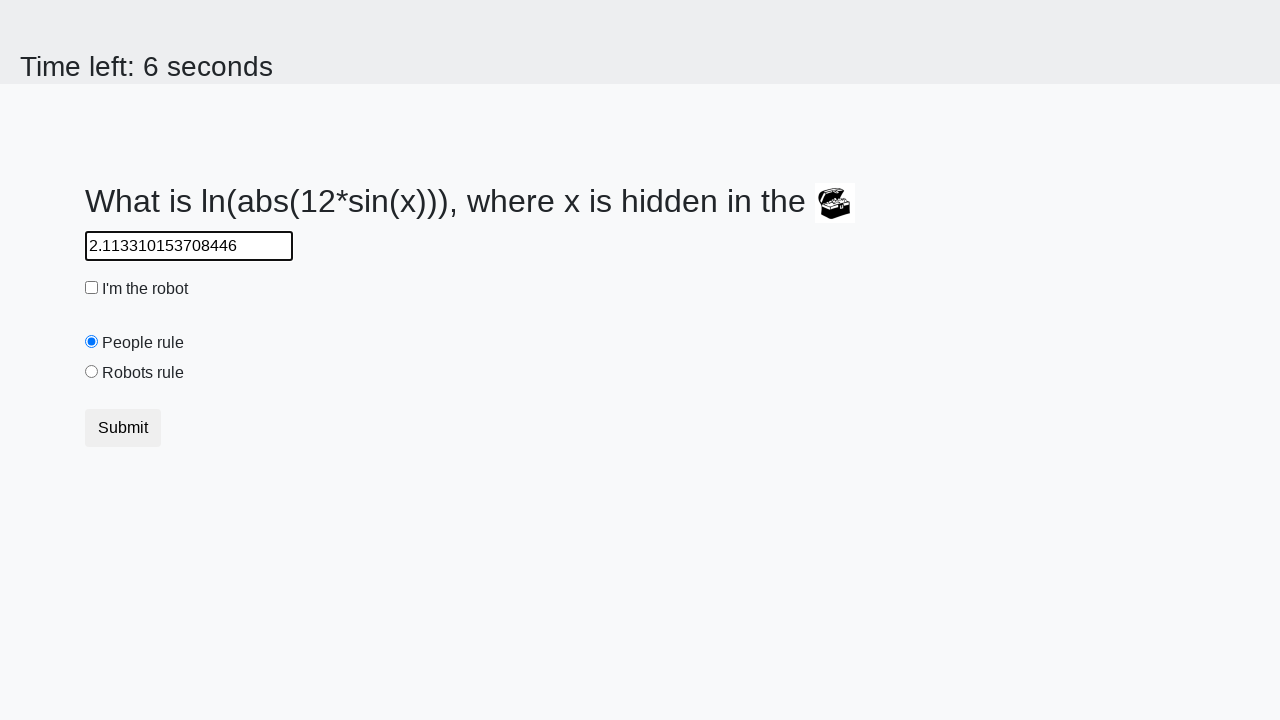

Checked the robot checkbox at (92, 288) on #robotCheckbox
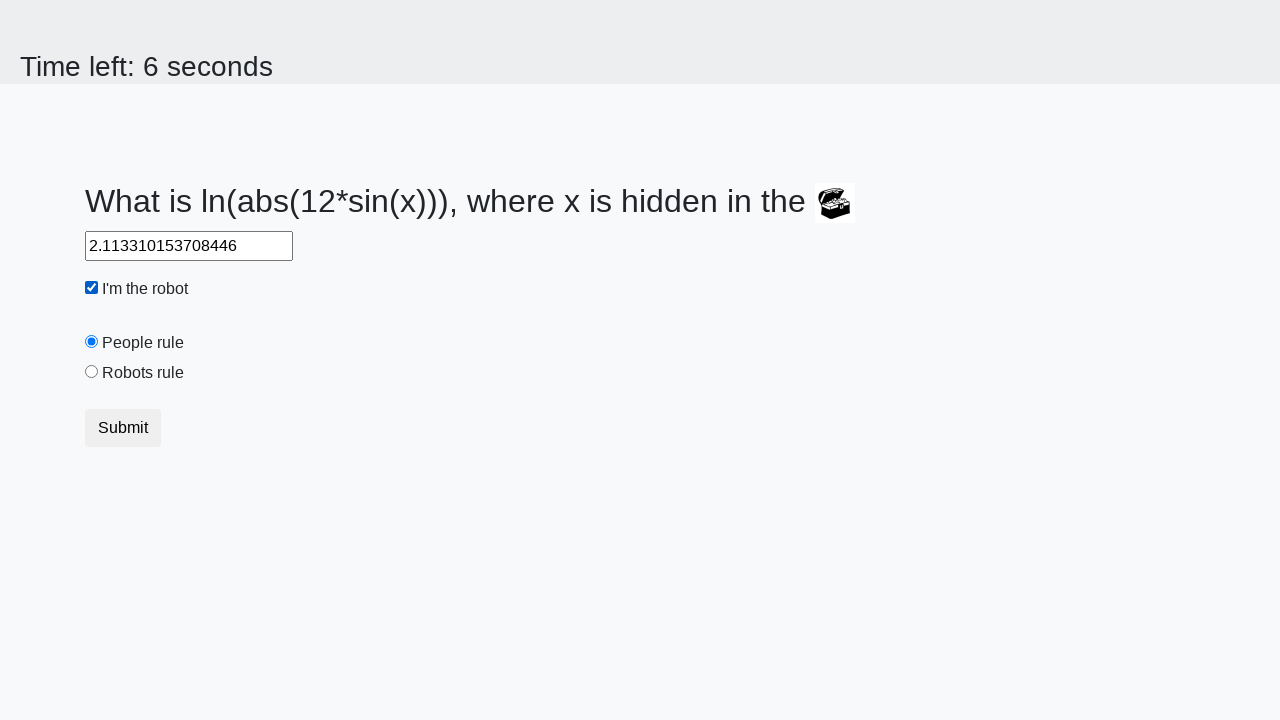

Selected the robots rule radio button at (92, 372) on #robotsRule
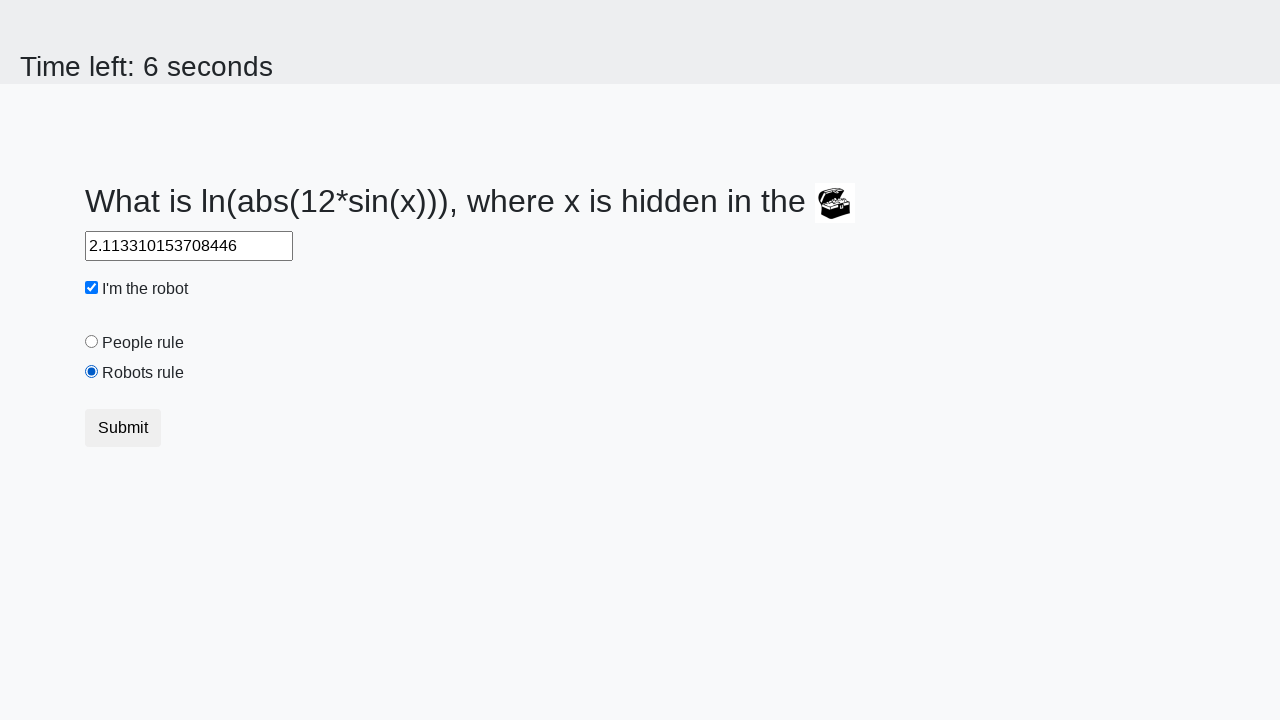

Clicked submit button to submit the form at (123, 428) on [type='submit']
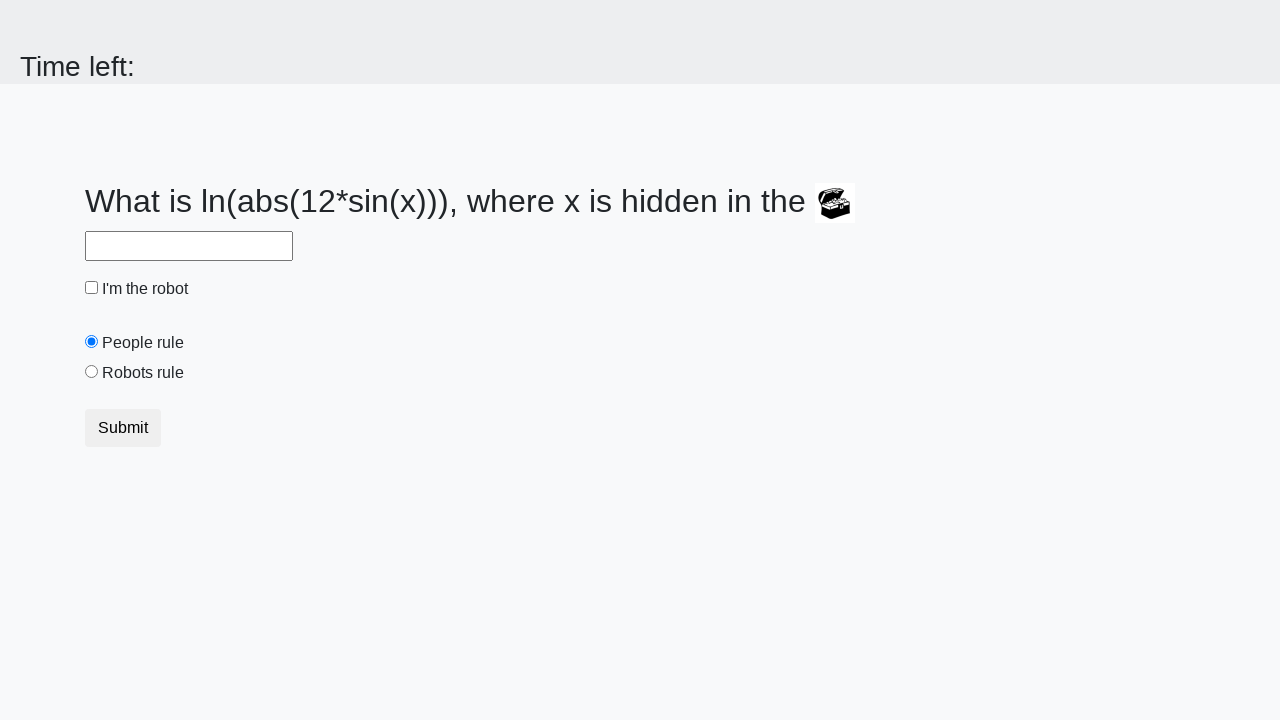

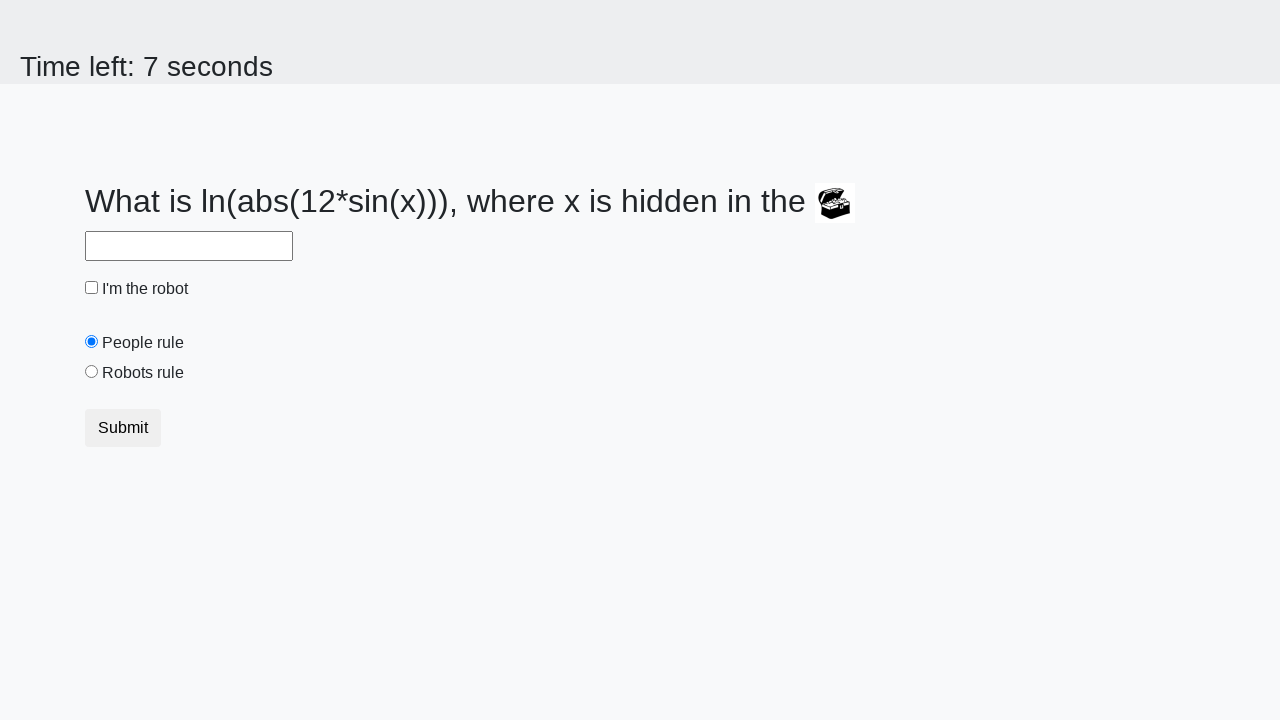